Selects the female radio button option and verifies it is selected

Starting URL: https://ultimateqa.com/simple-html-elements-for-automation/

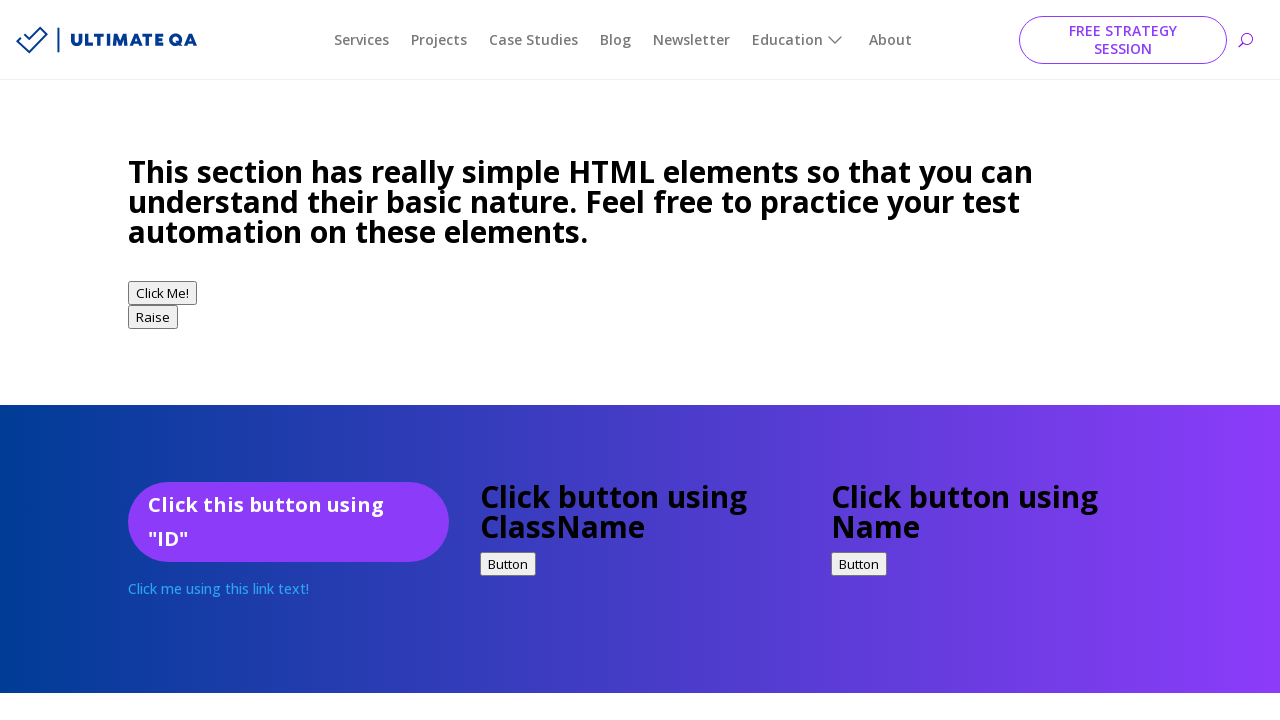

Clicked on the female radio button at (140, 360) on input[value='female']
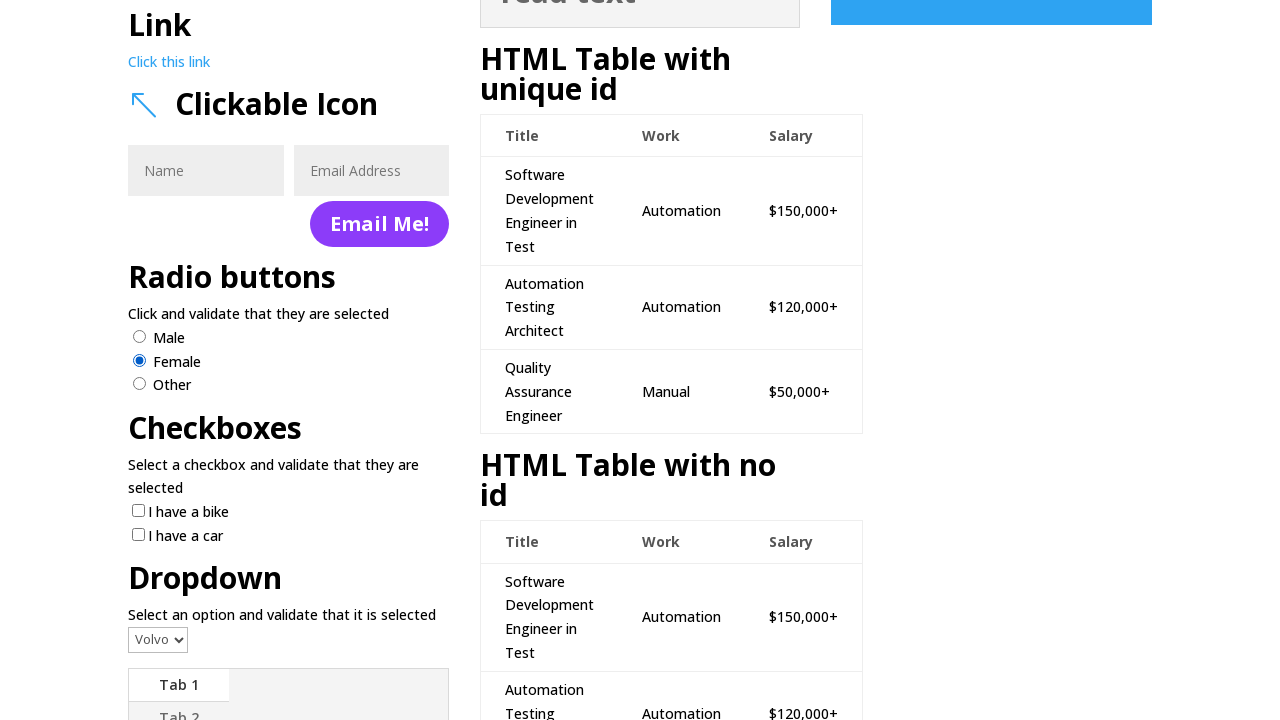

Verified that the female radio button is selected
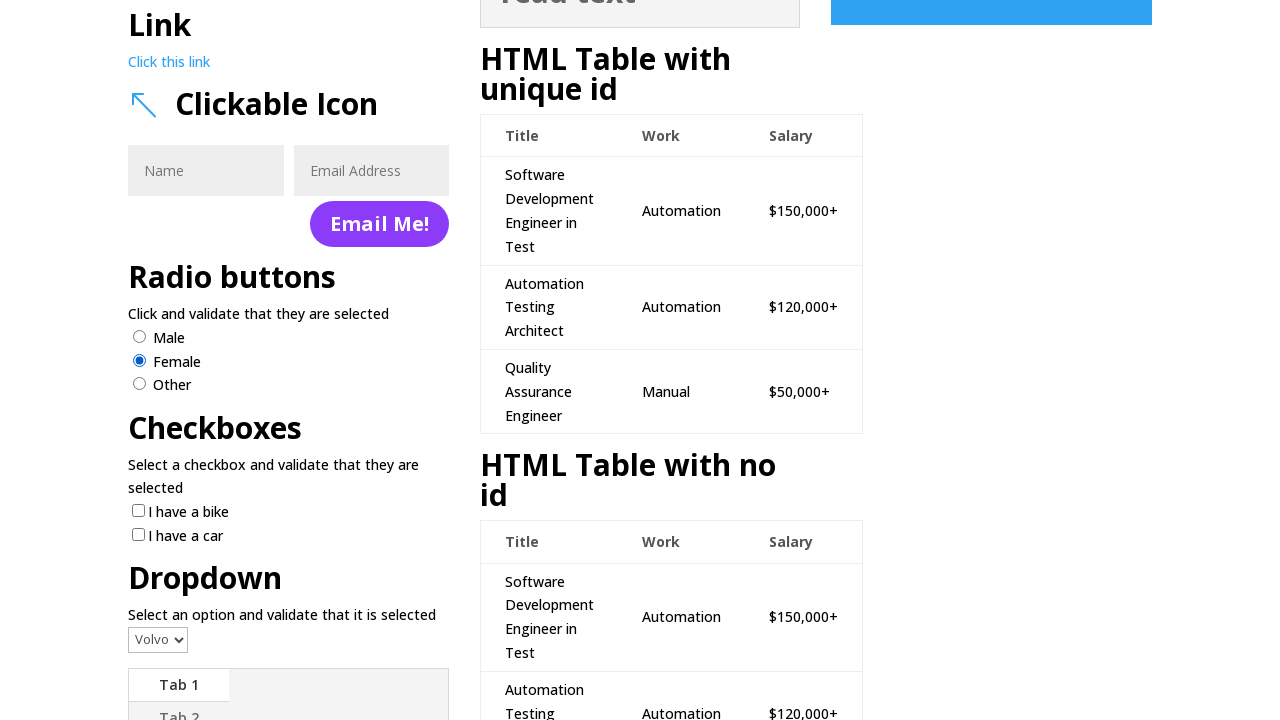

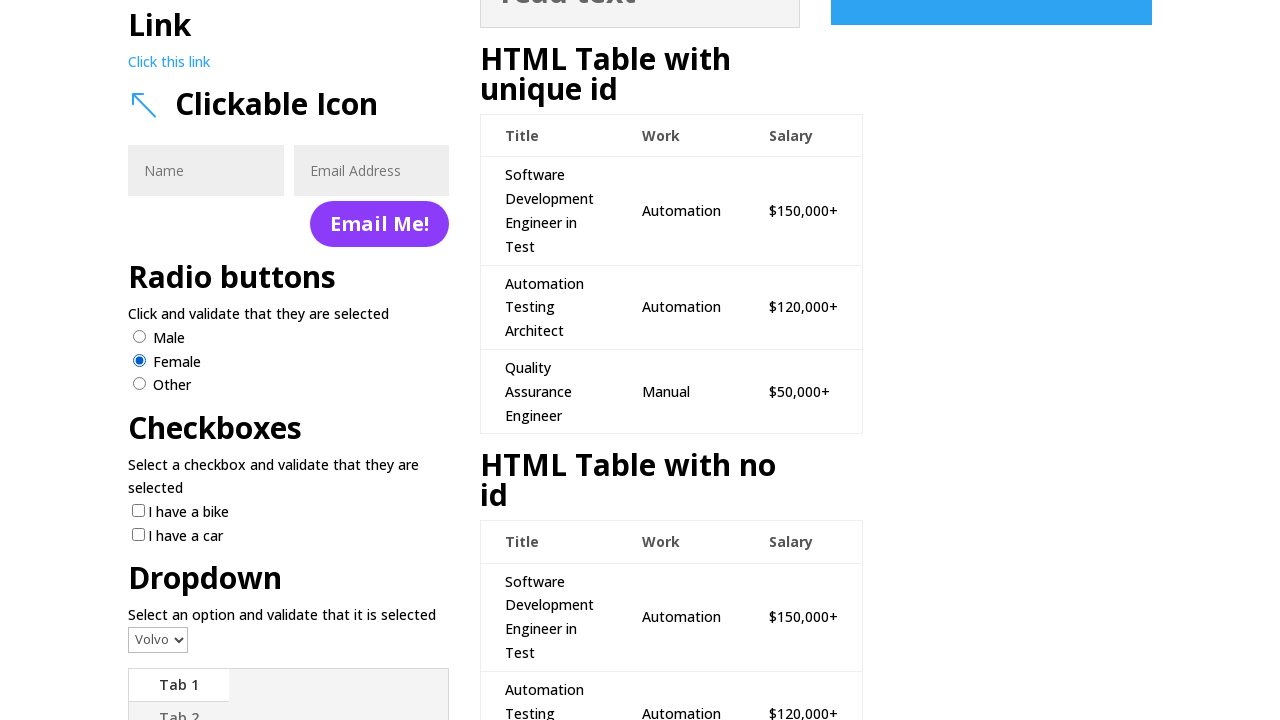